Tests that submitting an invalid email format does not produce an output element, verifying form validation behavior.

Starting URL: https://demoqa.com/text-box

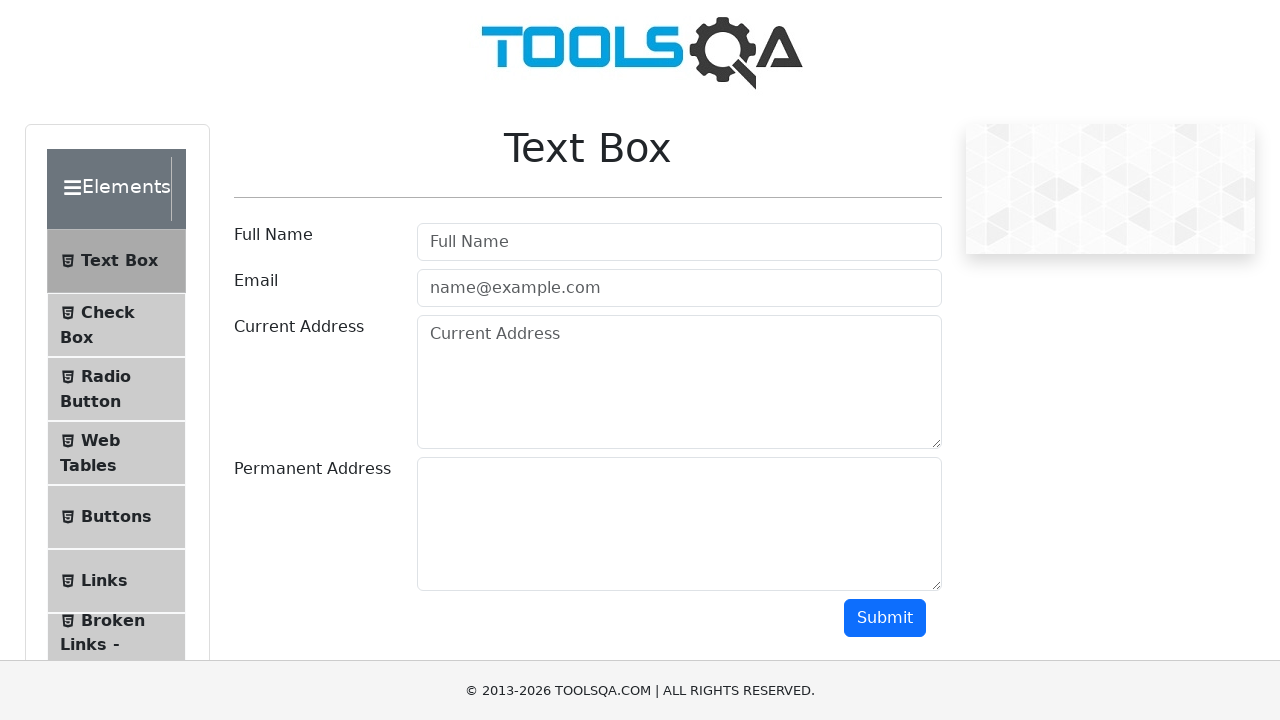

Filled email field with invalid email 'testas' (missing @ symbol) on #userEmail
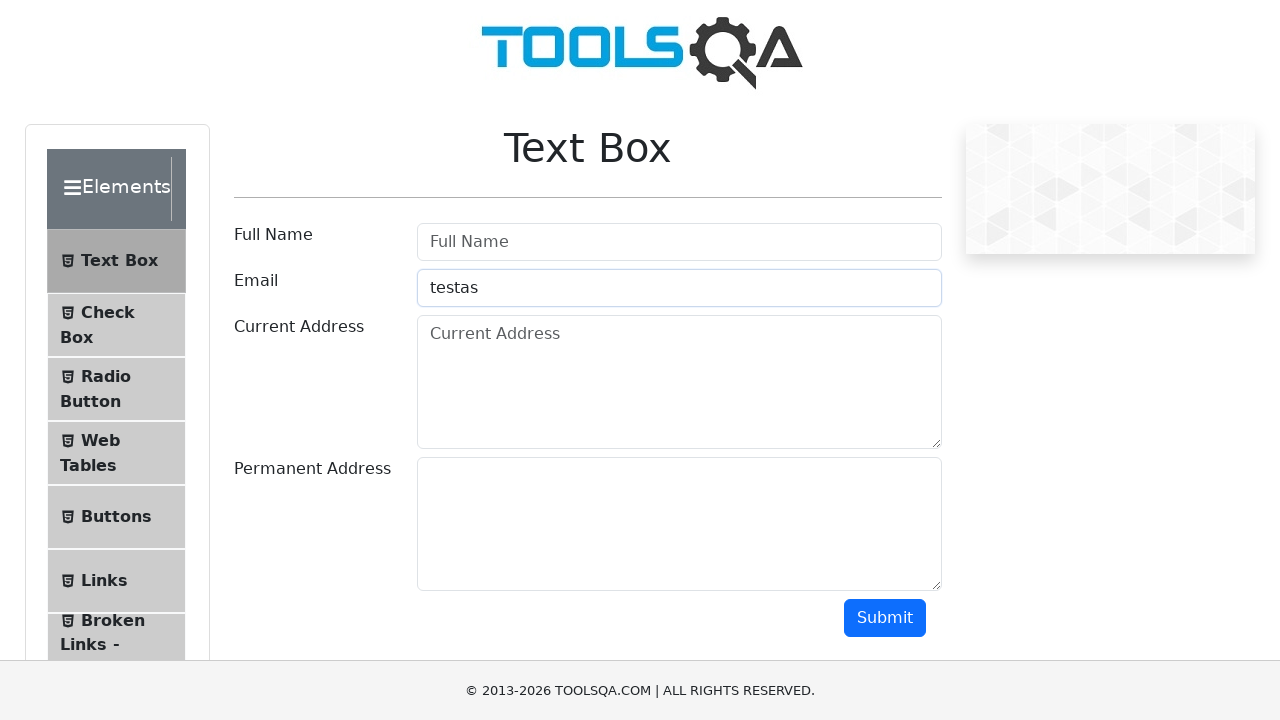

Scrolled down 200px to reveal submit button
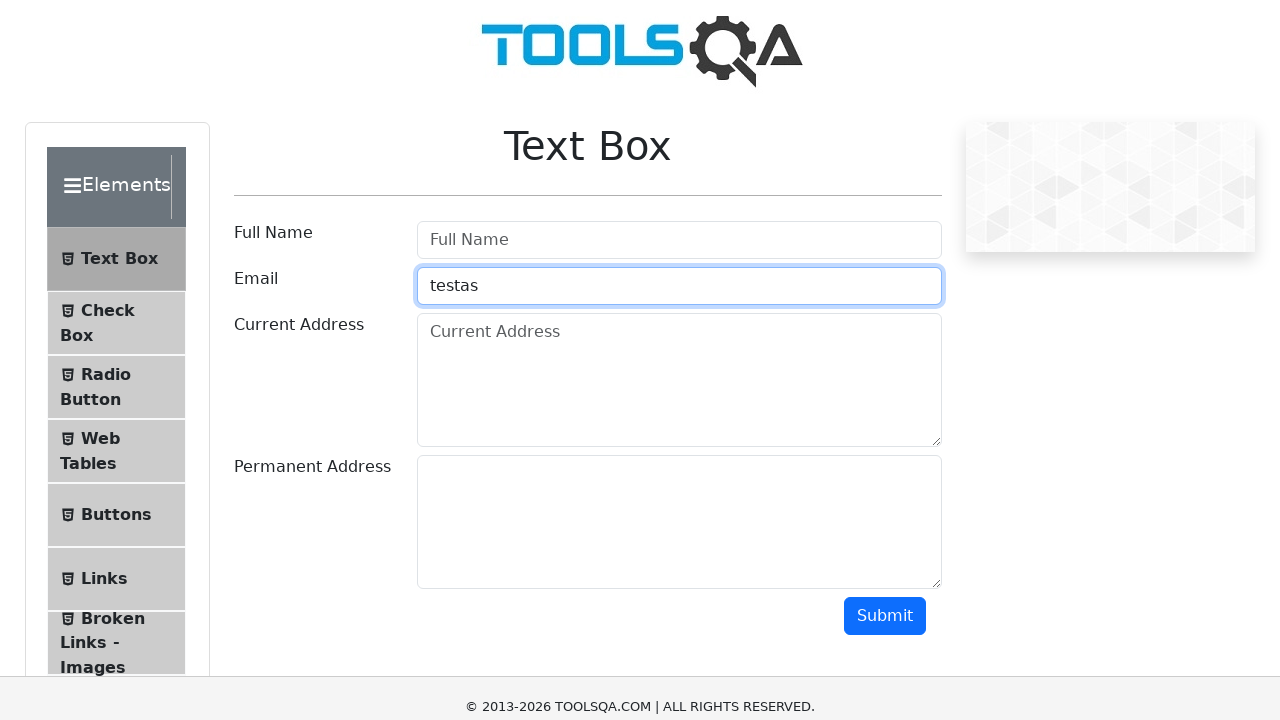

Clicked submit button to submit form with invalid email at (885, 418) on #submit
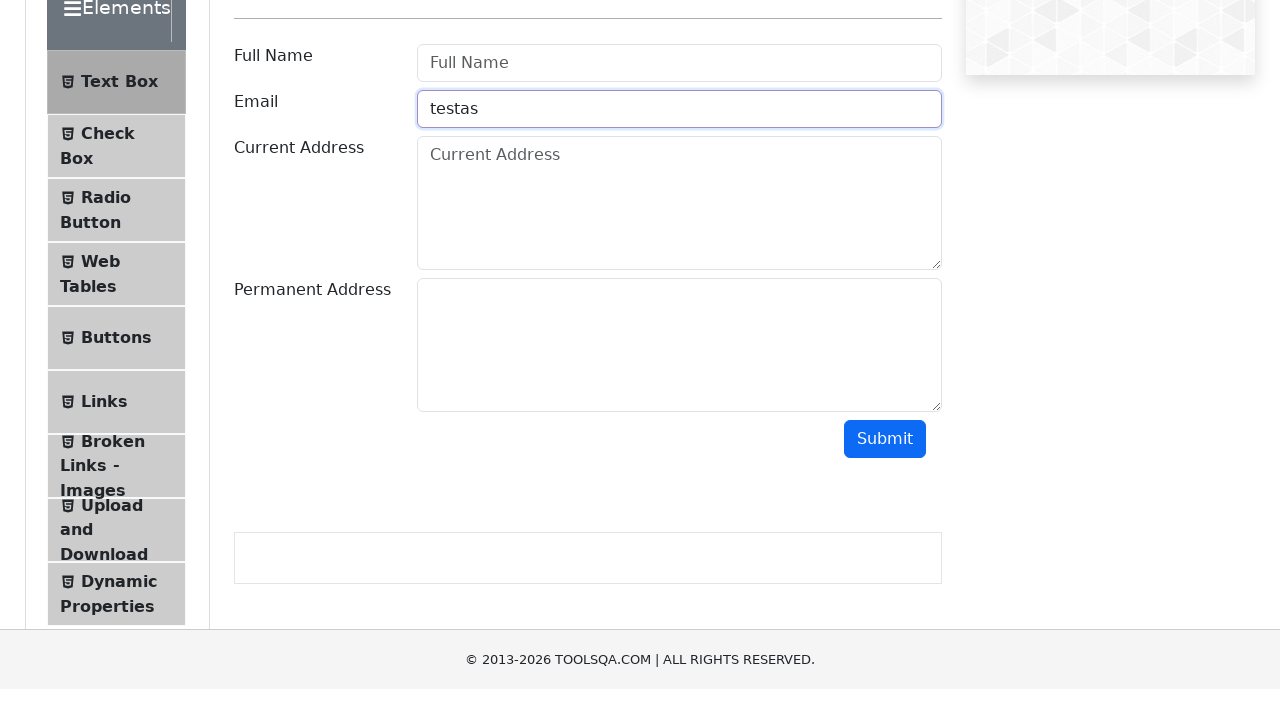

Waited 500ms for any output elements to render
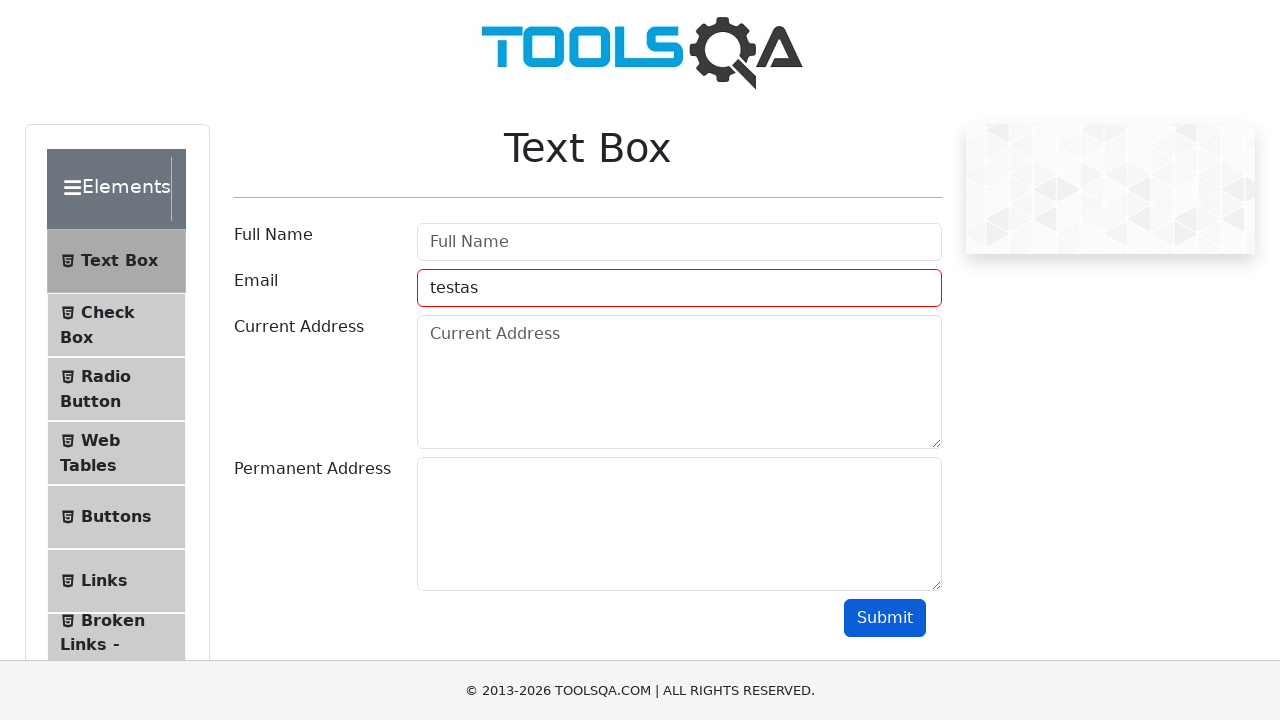

Verified that output email element does not exist (form validation working correctly)
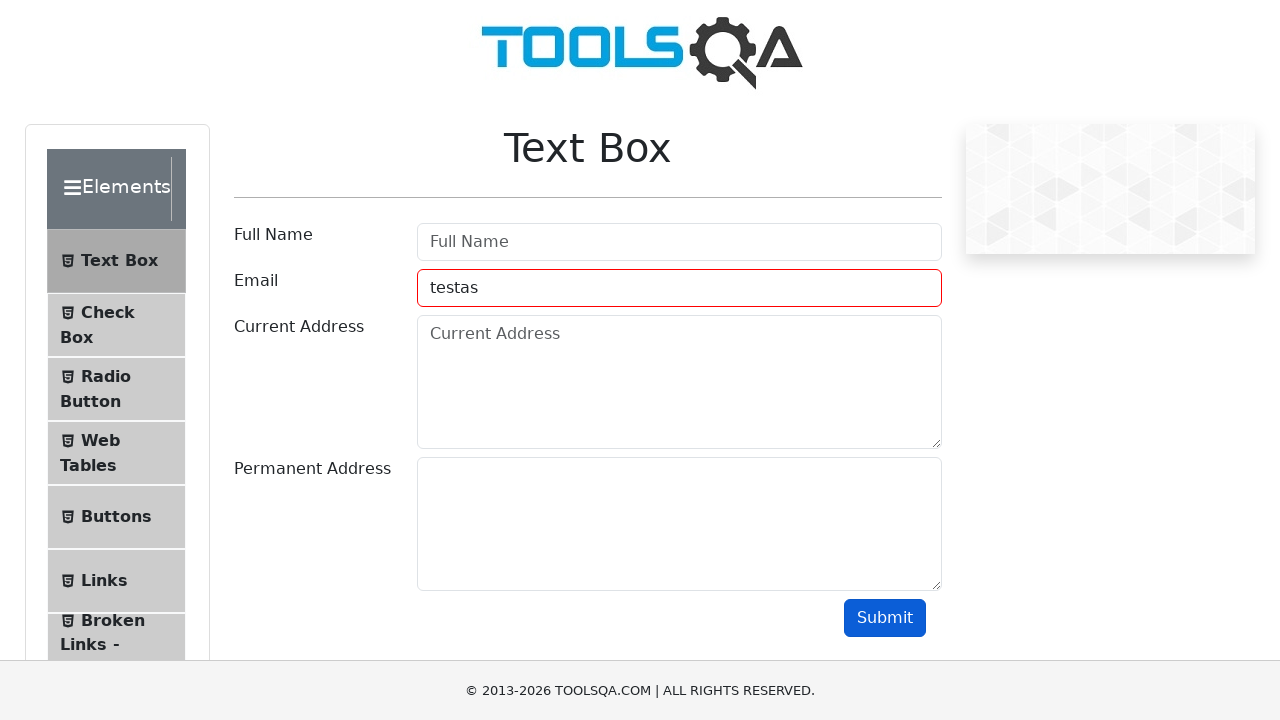

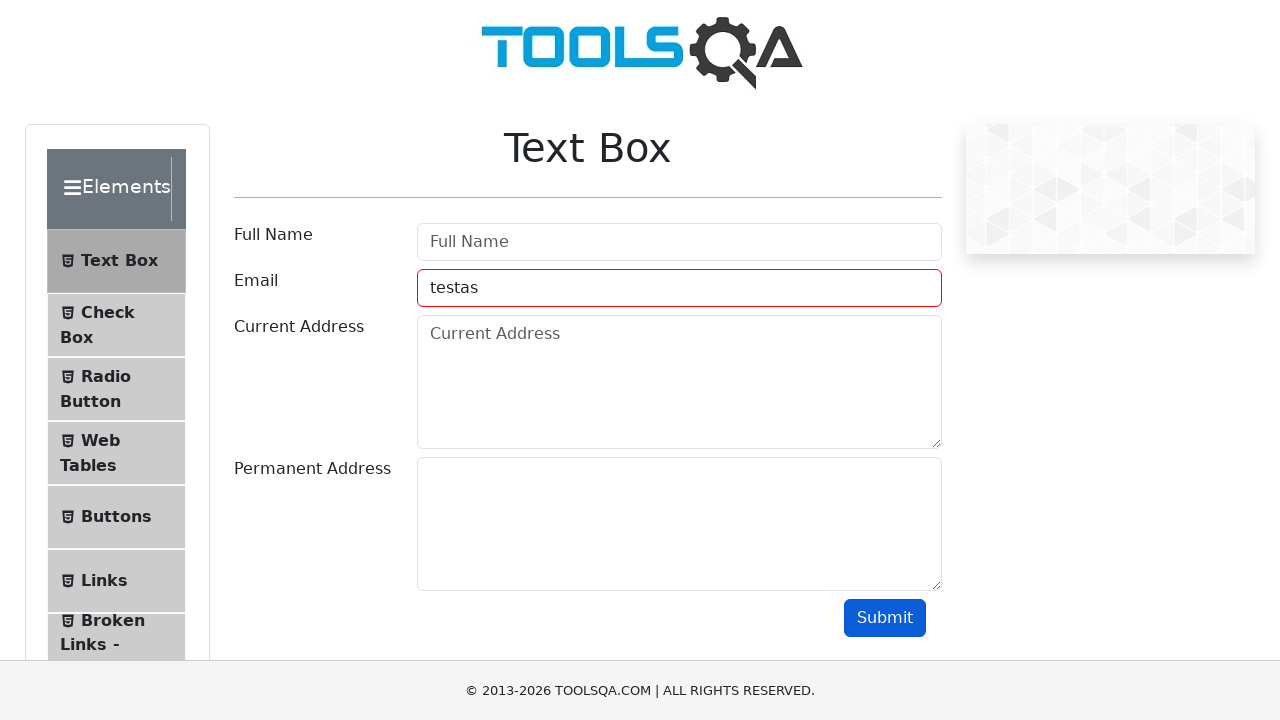